Tests opening a new tab by clicking a copyright link, switching to the new tab to verify it opens sdetunicorns.com, then switching back to verify the original tab URL.

Starting URL: https://practice-react.sdetunicorns.com/

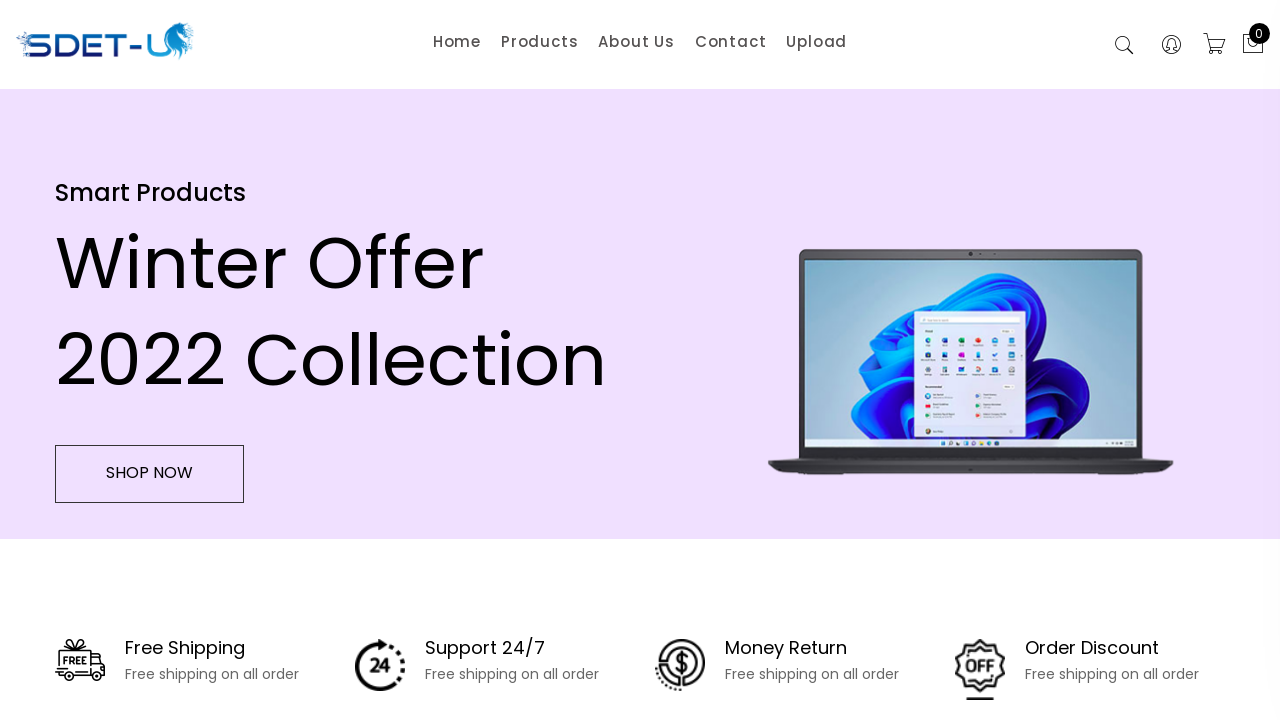

Clicked copyright link to open new tab at (134, 549) on .copyright.mb-30 p a
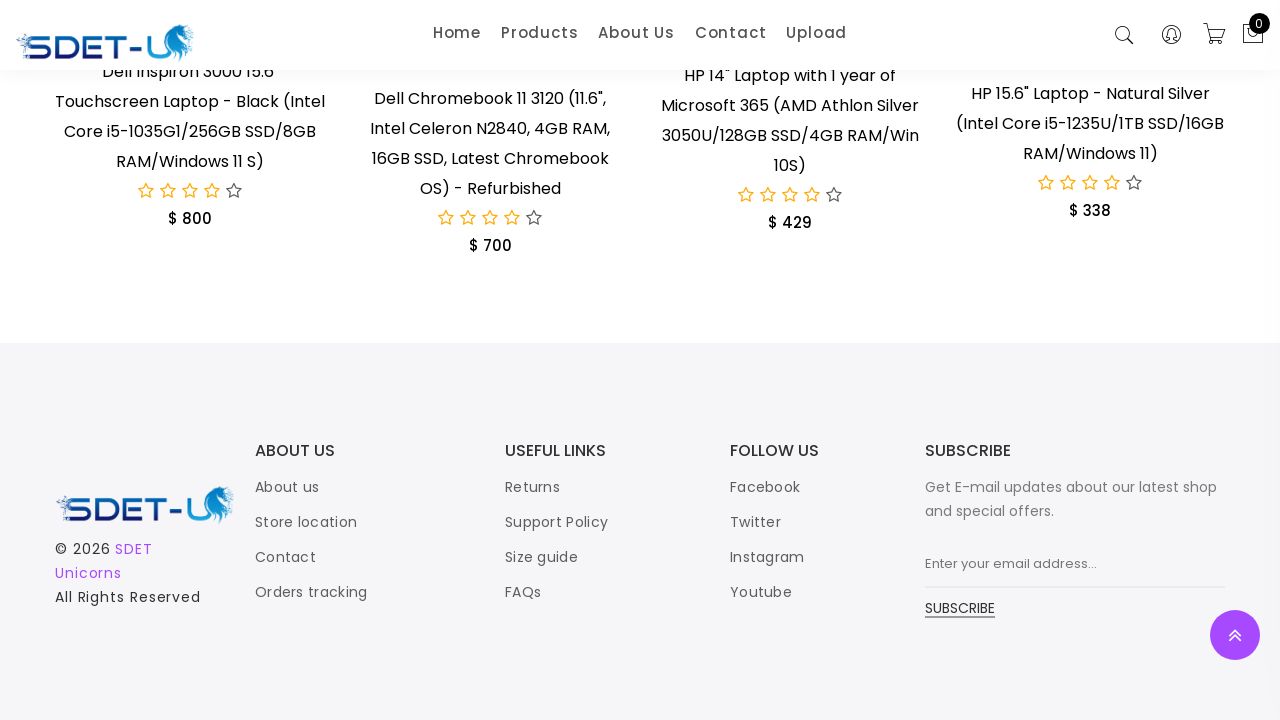

New tab opened and captured
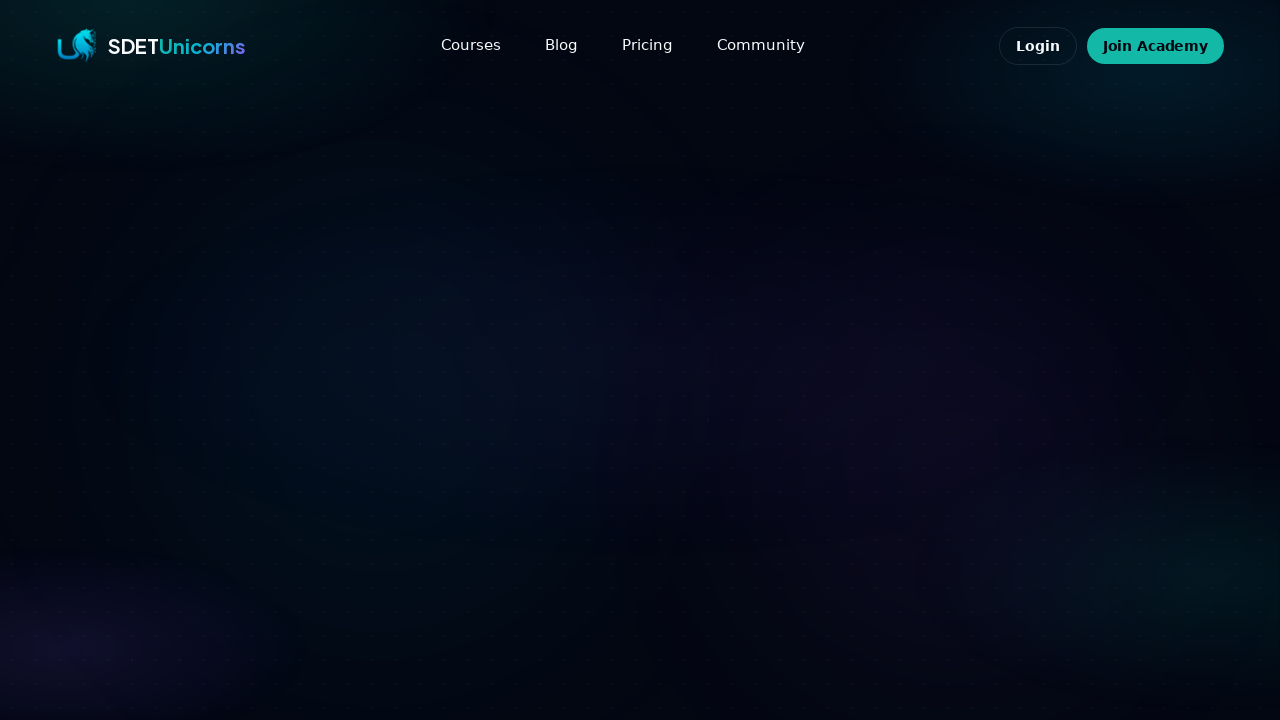

New tab page loaded completely
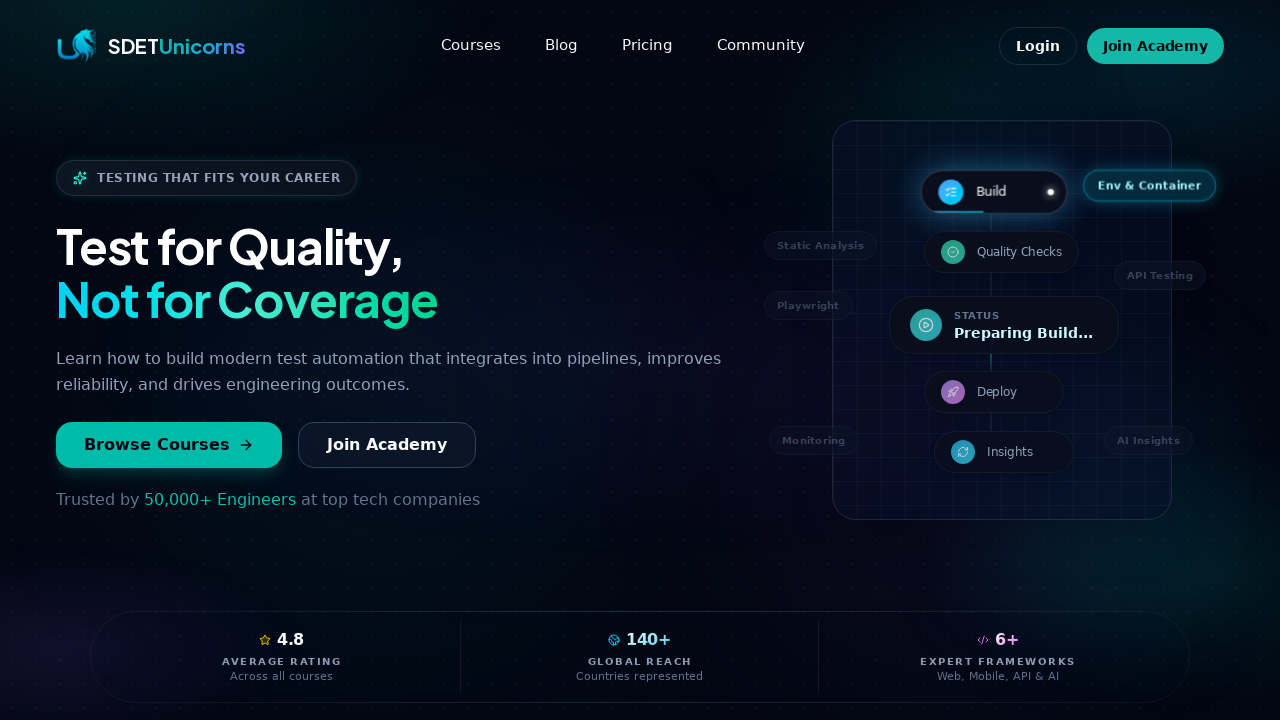

Verified new tab URL contains sdetunicorns.com
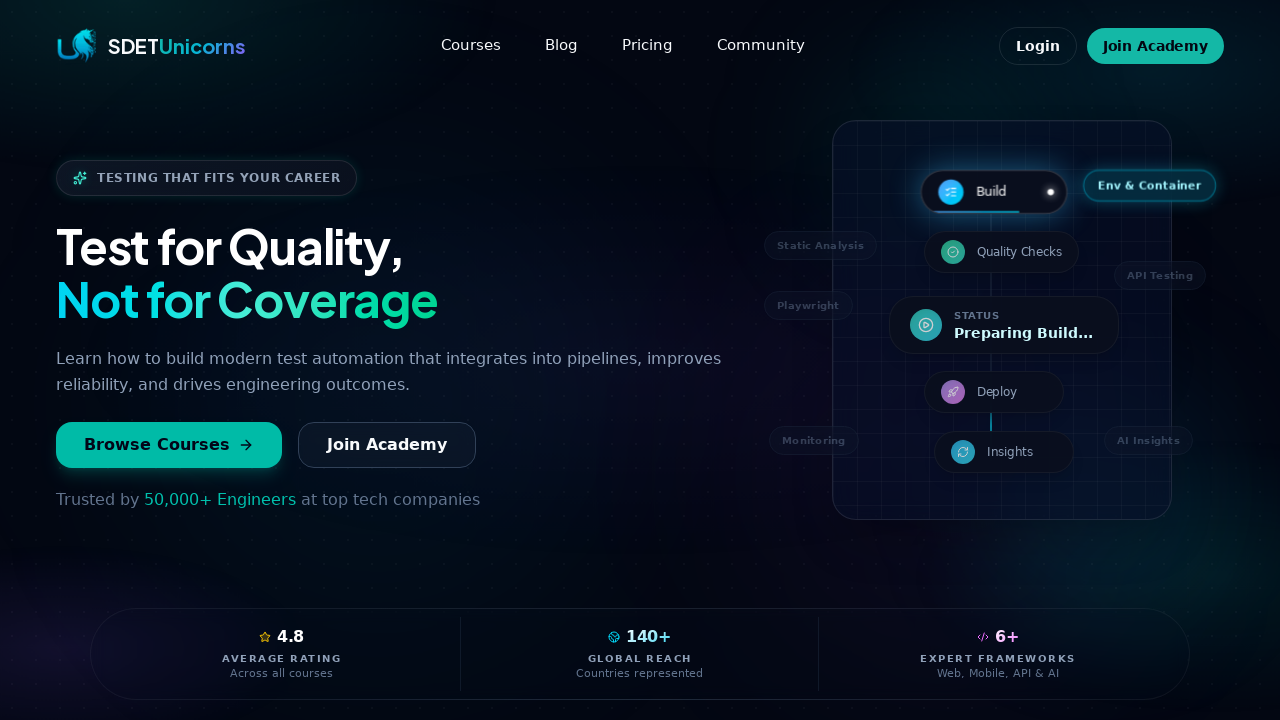

Verified original tab URL still contains practice-react.sdetunicorns.com
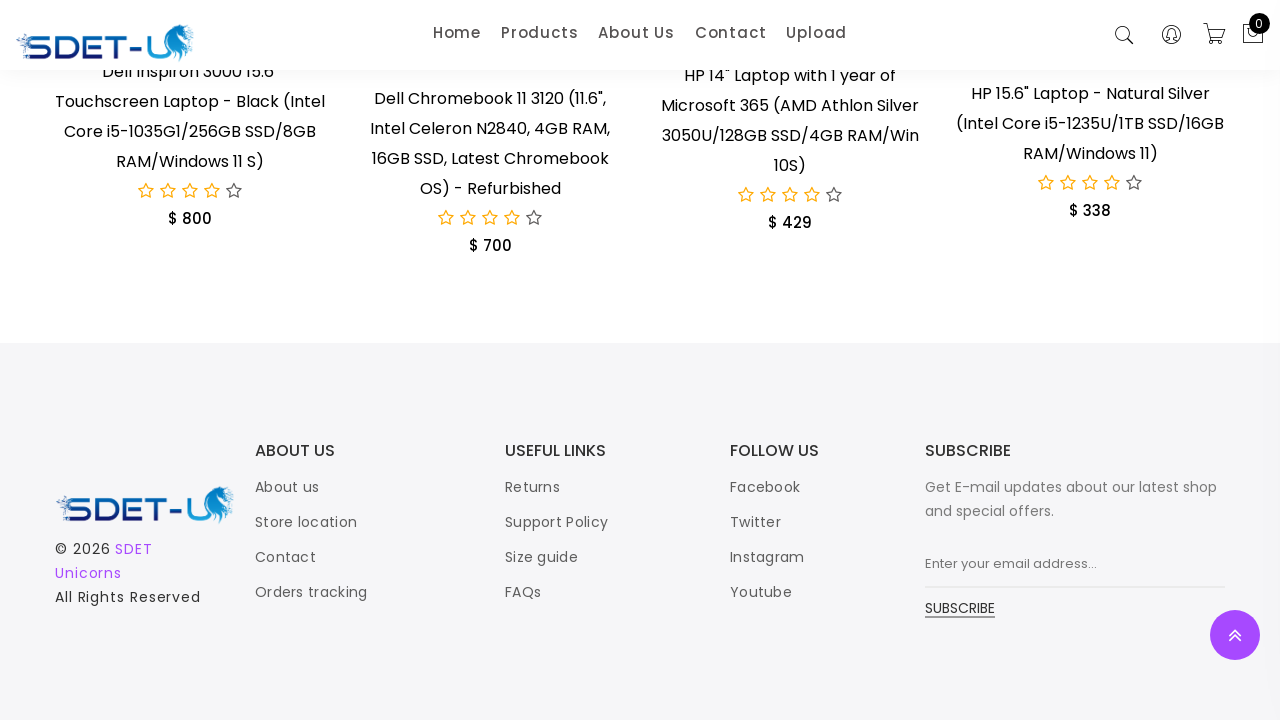

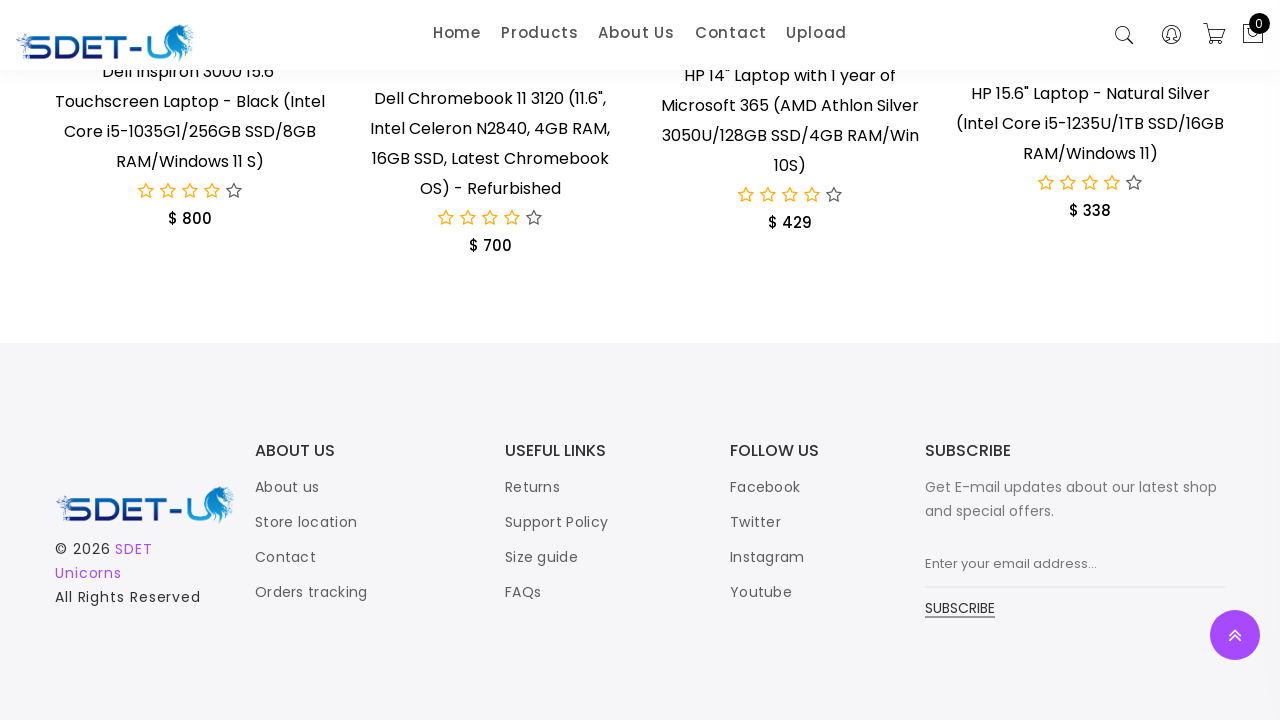